Tests frame handling by switching to an iframe and reading text content from an element inside the frame

Starting URL: https://demoqa.com/frames

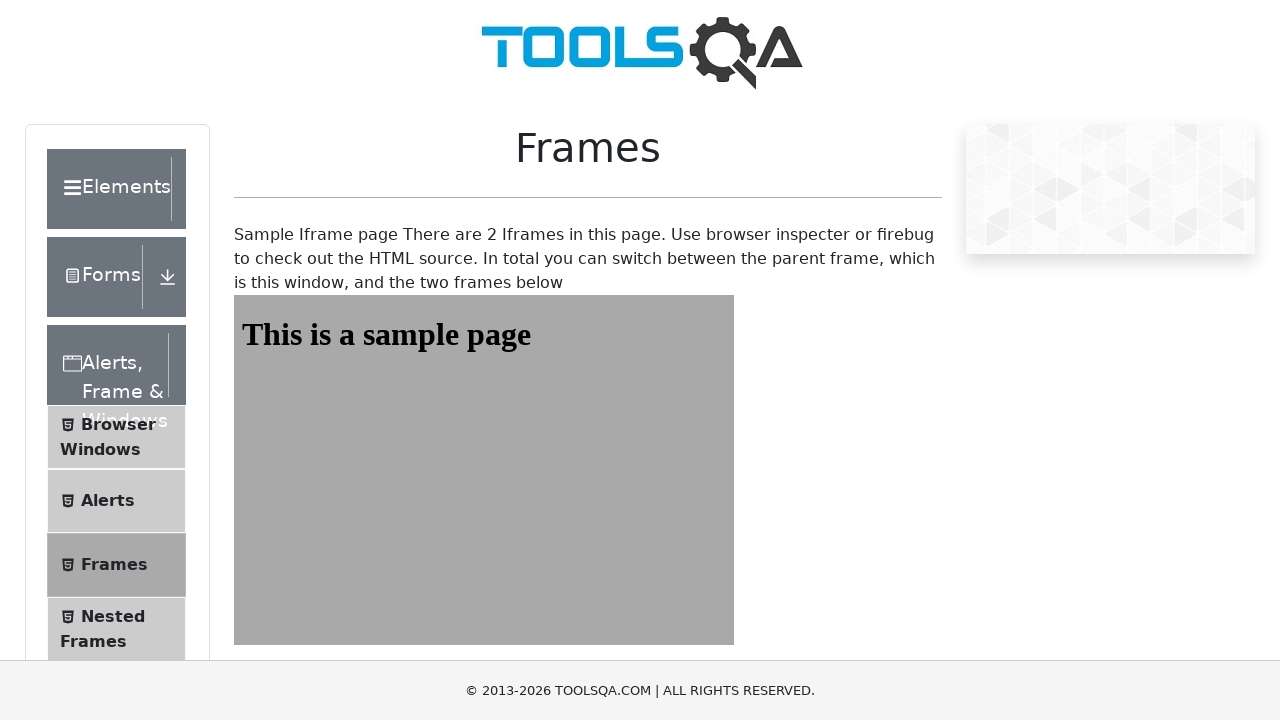

Navigated to frames test page
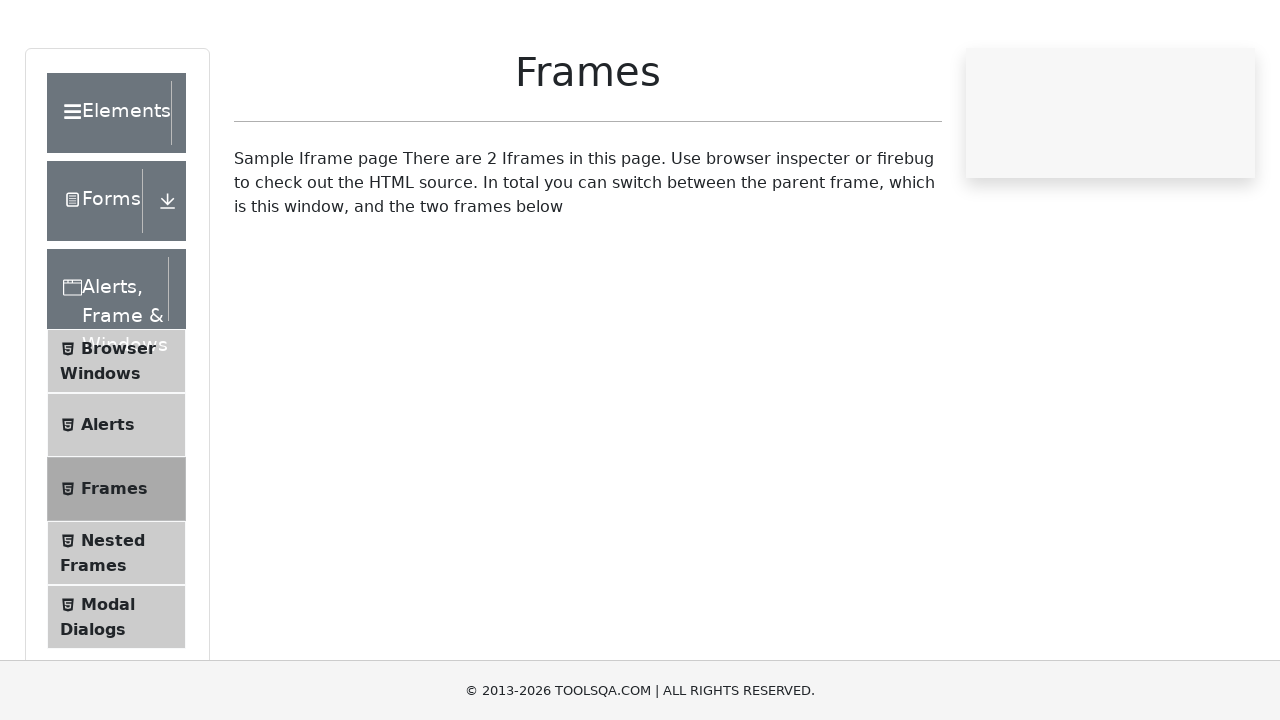

Located iframe with id 'frame1'
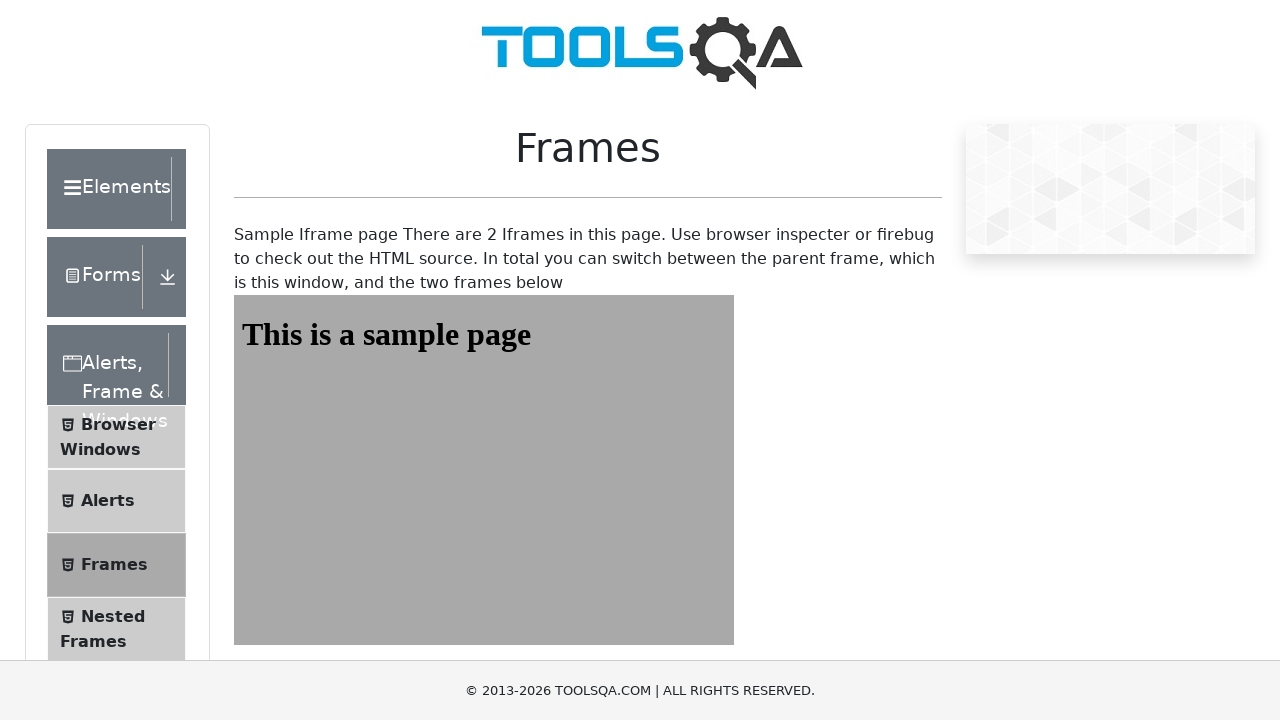

Retrieved text content from element inside iframe: This is a sample page
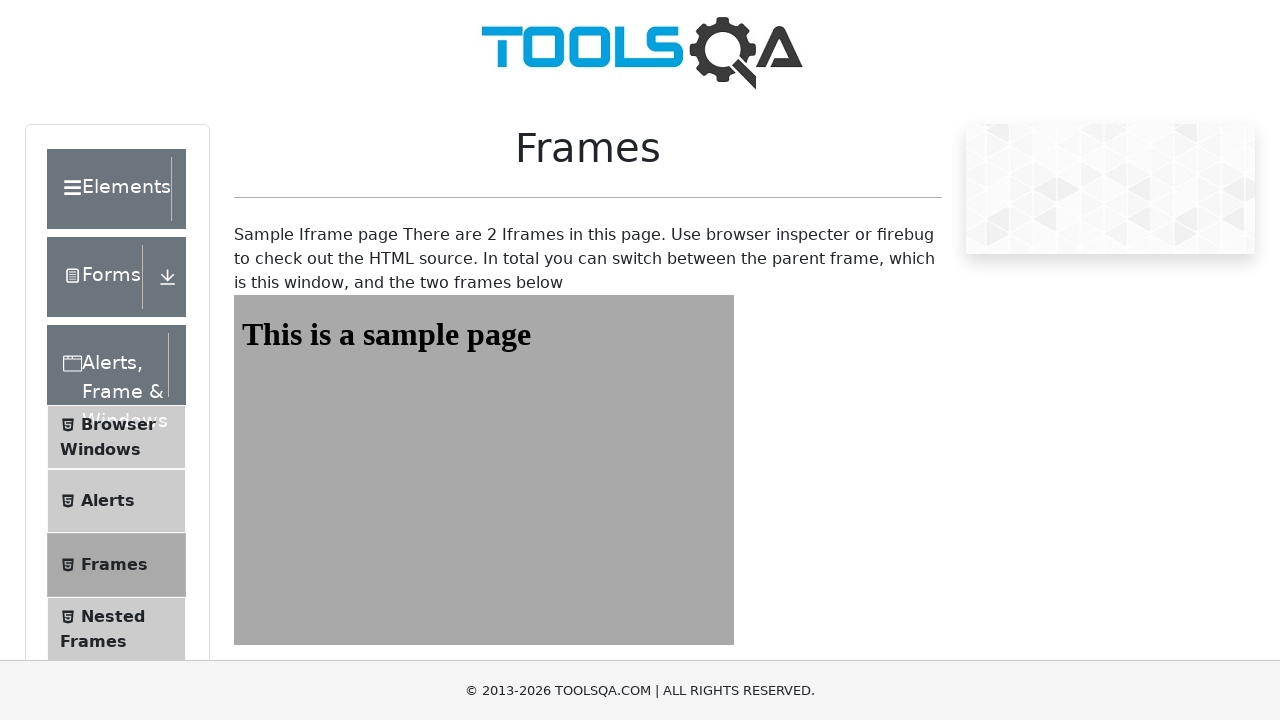

Printed extracted text from iframe element
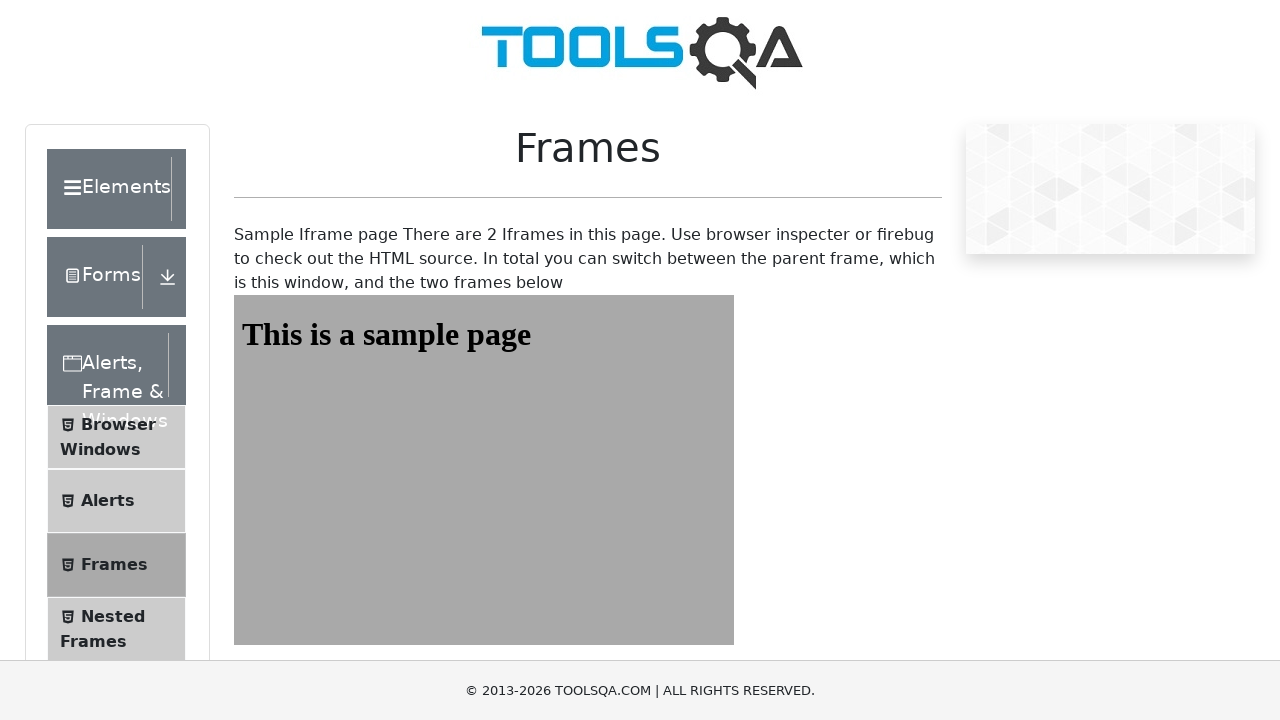

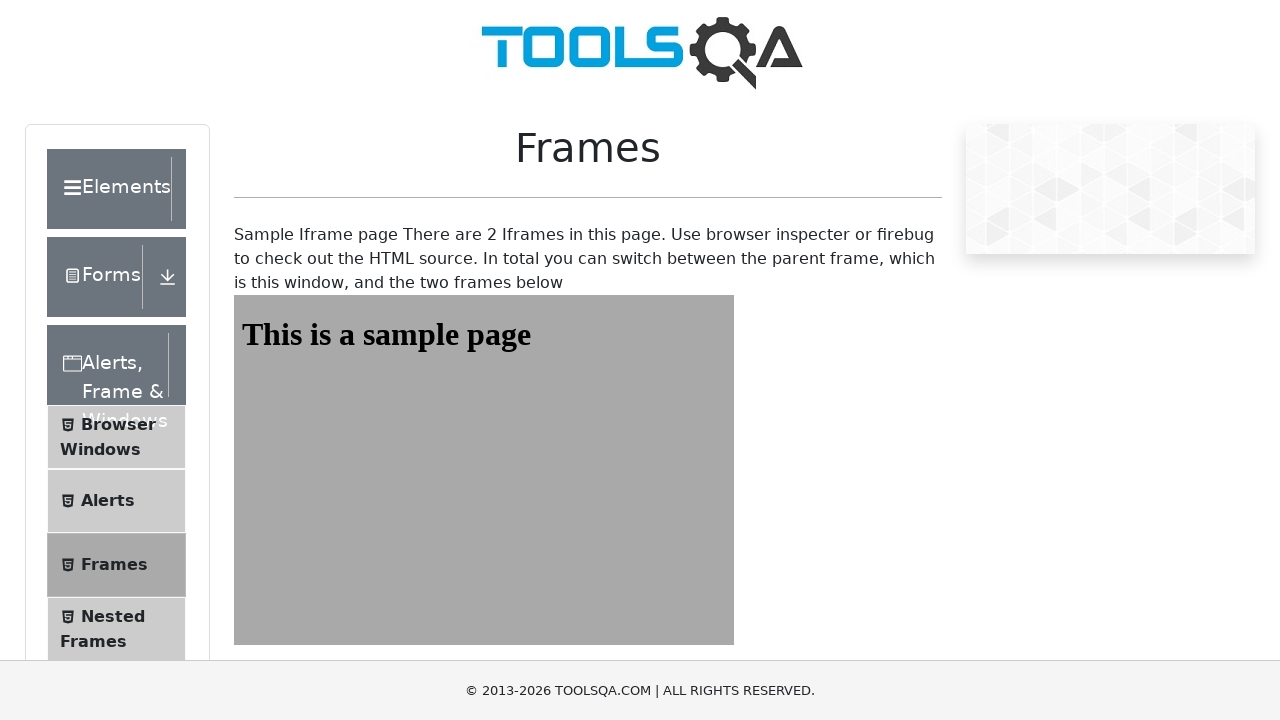